Tests completing a web form by filling in personal information fields, selecting radio button and checkbox options, choosing from a dropdown, and submitting the form

Starting URL: https://formy-project.herokuapp.com/

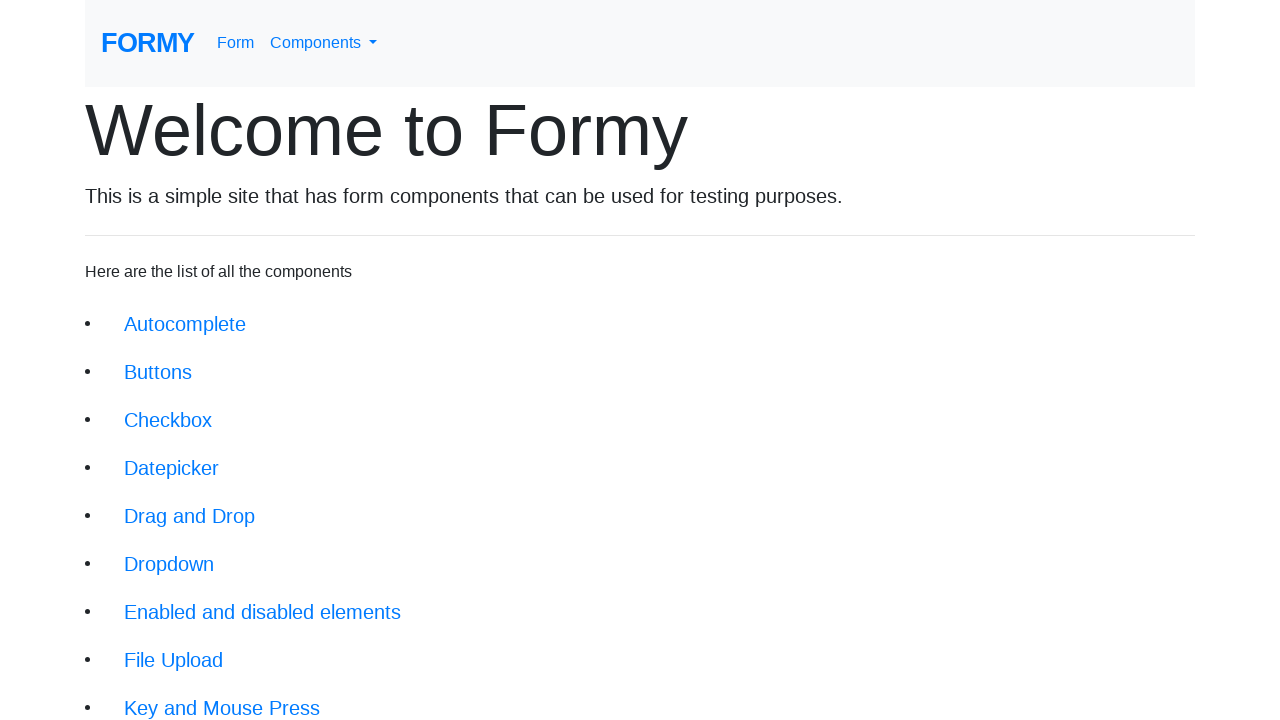

Clicked on form link at (216, 696) on xpath=//div/li/a[@href='/form']
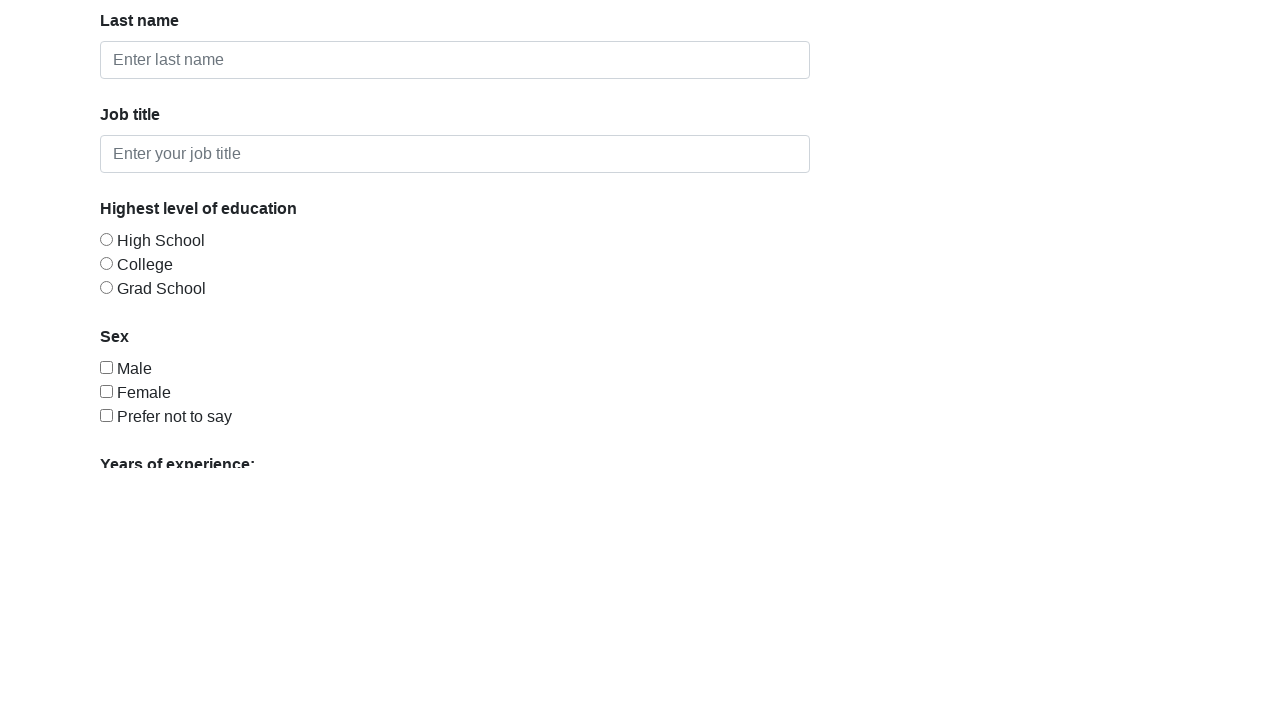

Filled in first name field with 'John' on #first-name
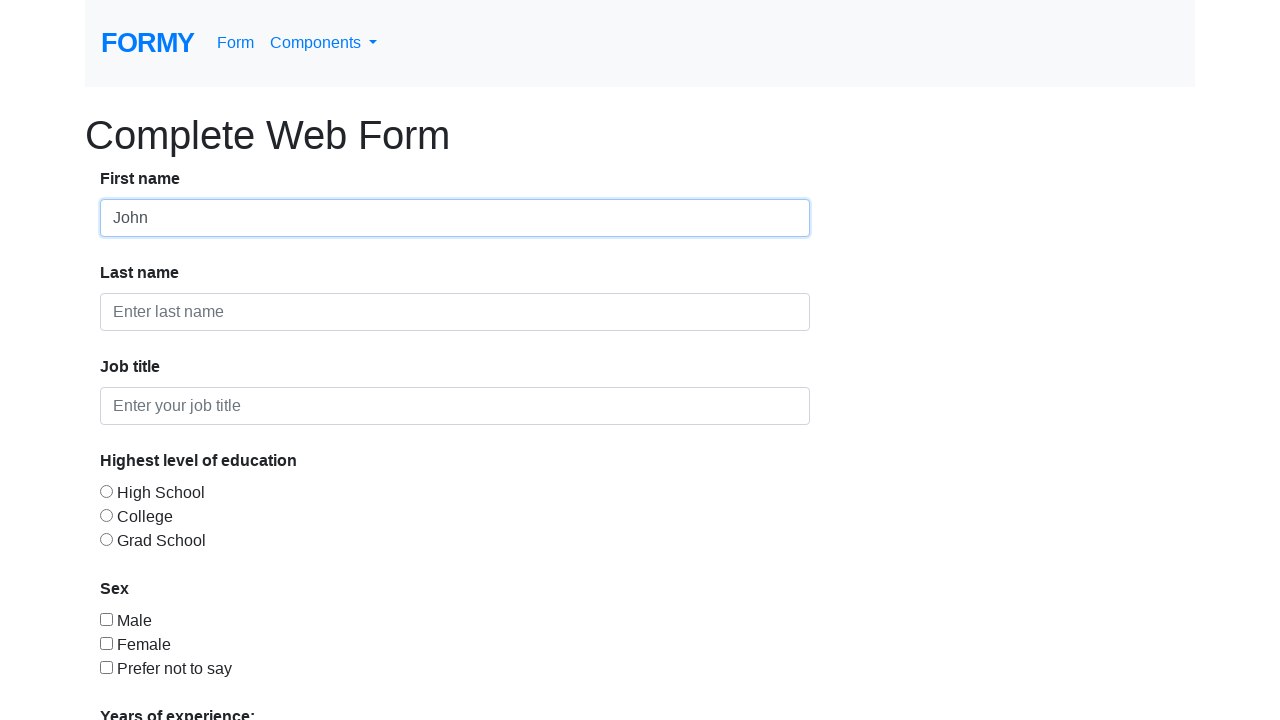

Filled in last name field with 'Doe' on #last-name
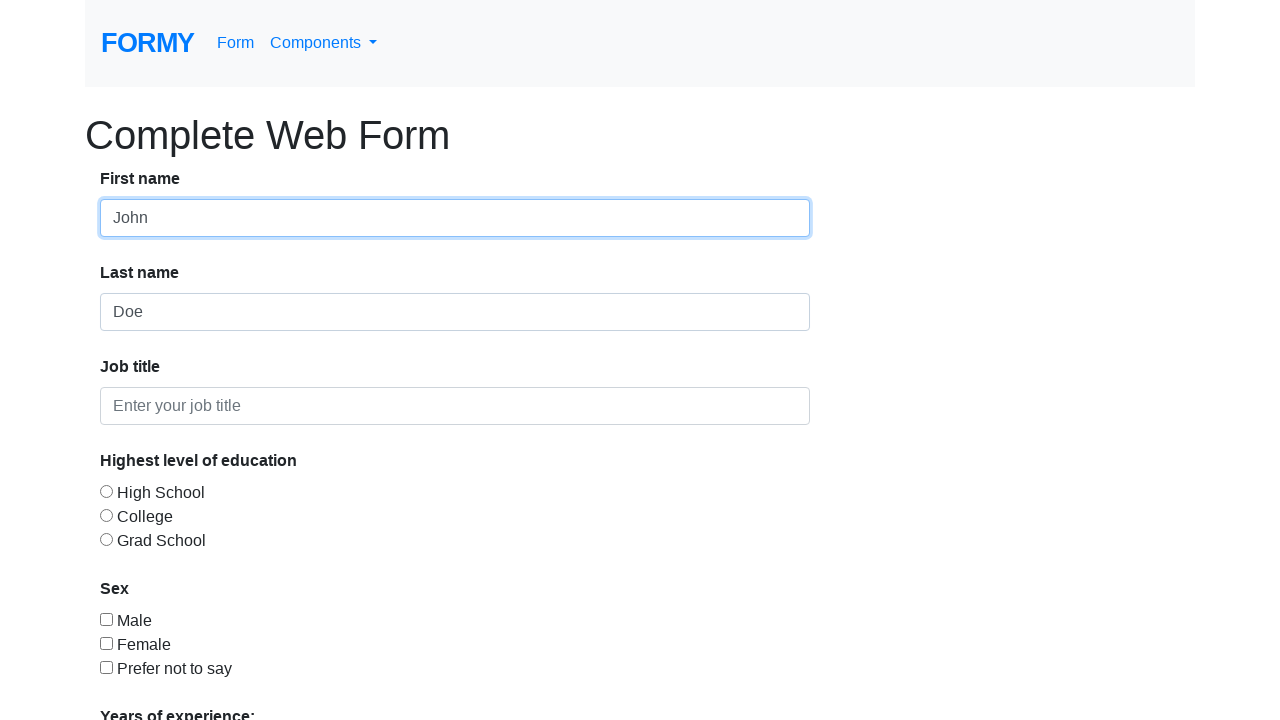

Filled in job title field with 'Unemployed' on #job-title
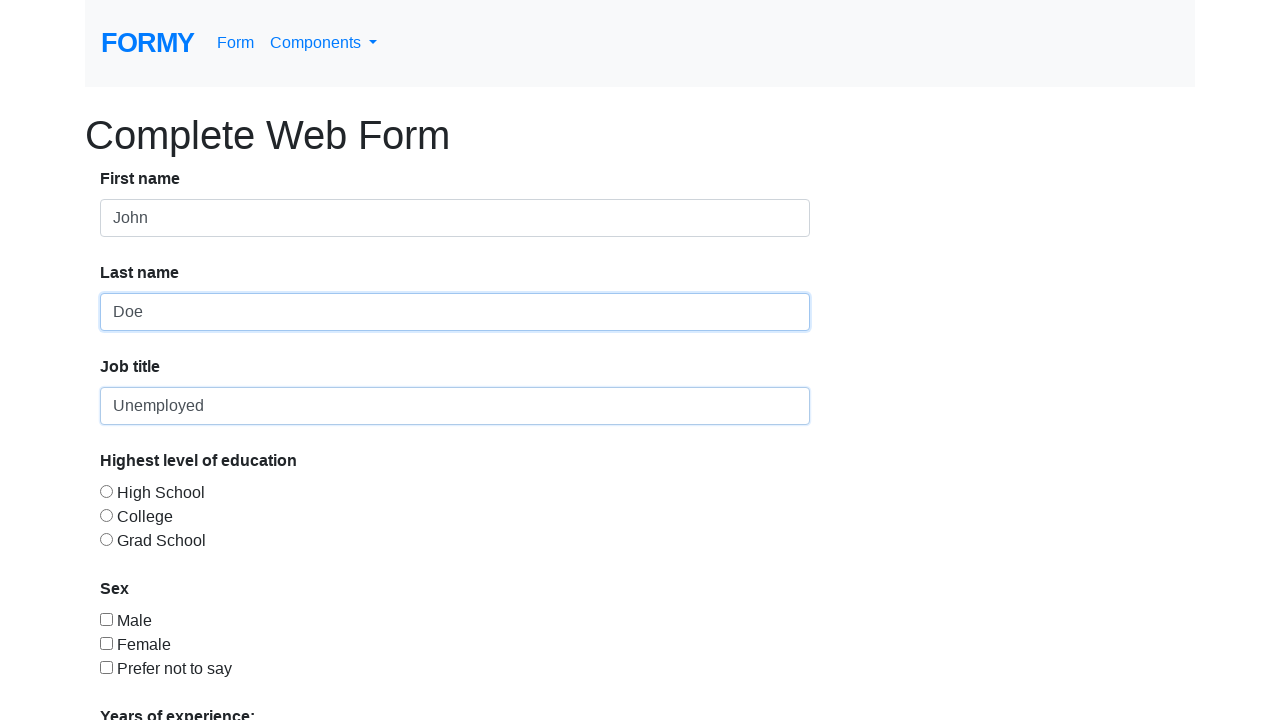

Selected radio button option 3 at (106, 539) on #radio-button-3
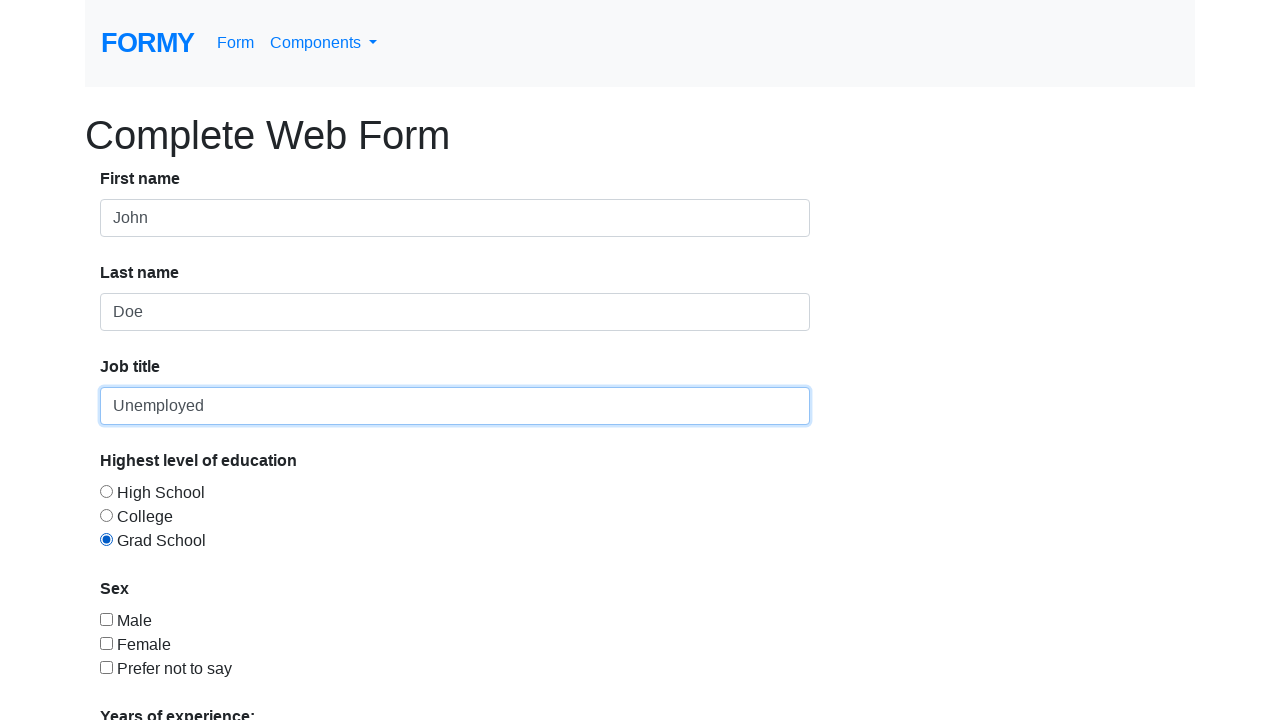

Selected checkbox option 3 at (106, 667) on #checkbox-3
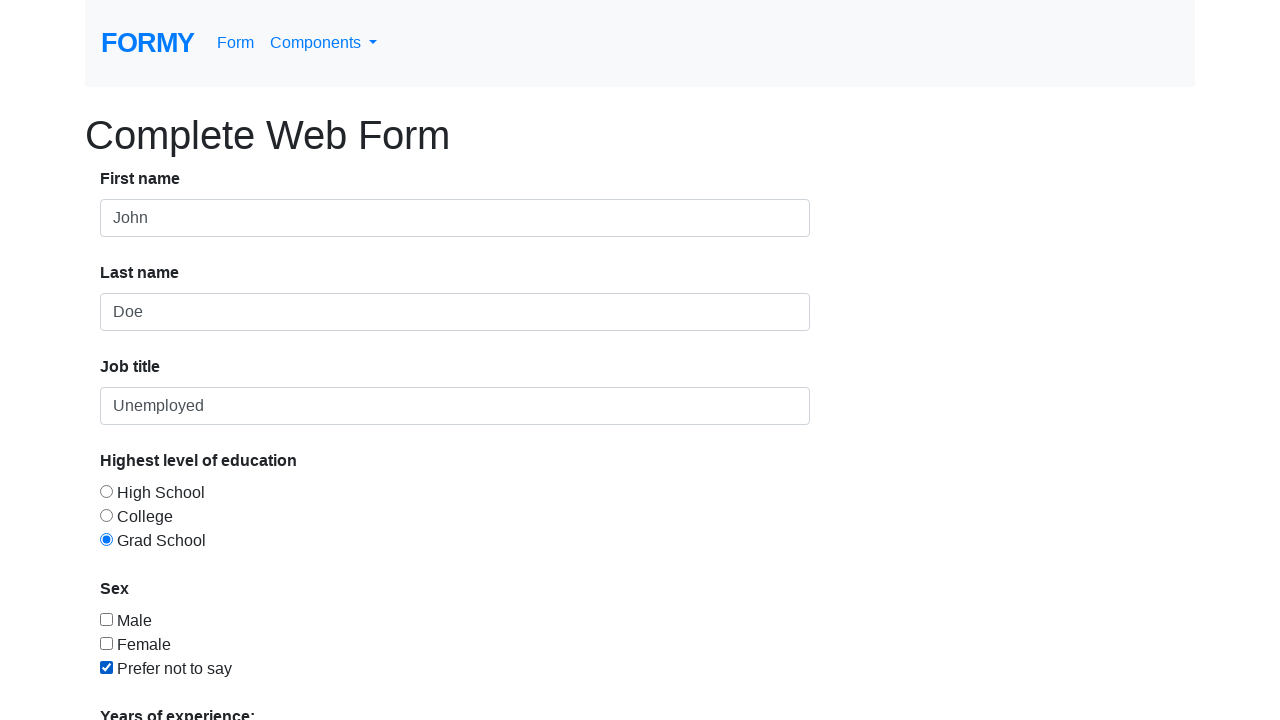

Selected option '1' from dropdown menu on #select-menu
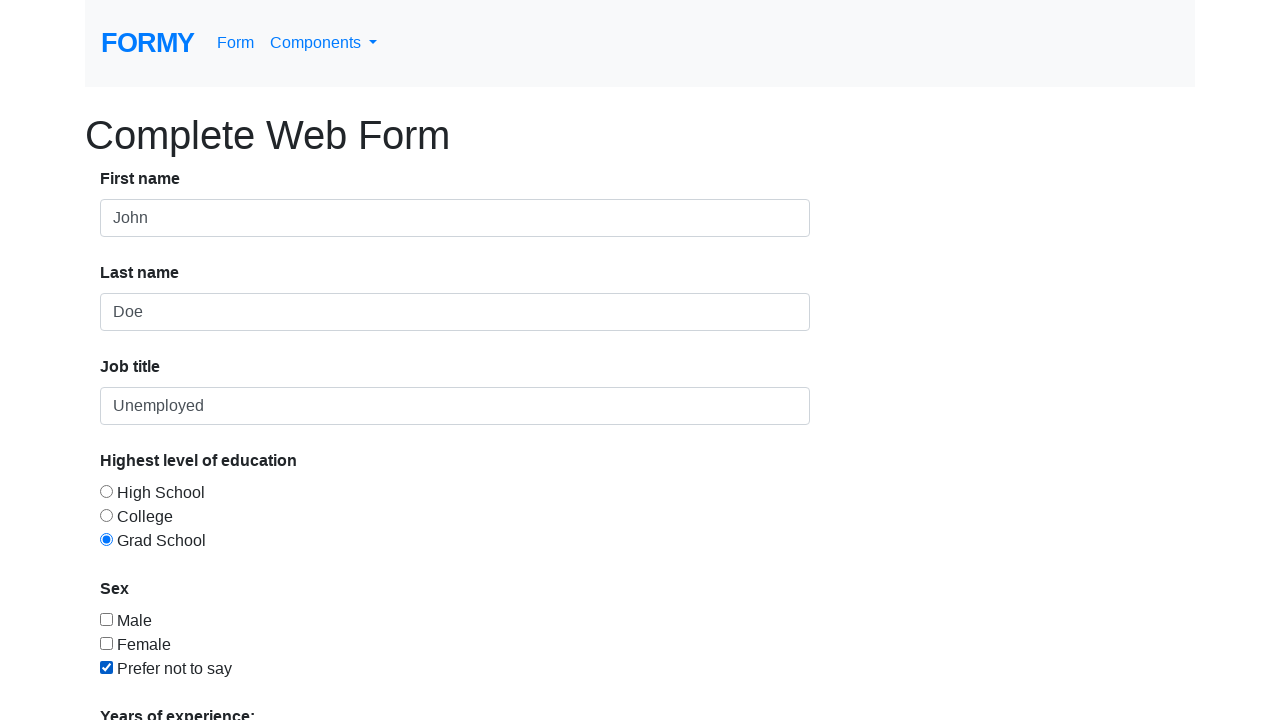

Clicked submit button to submit form at (148, 680) on xpath=//div/a[@href='/thanks']
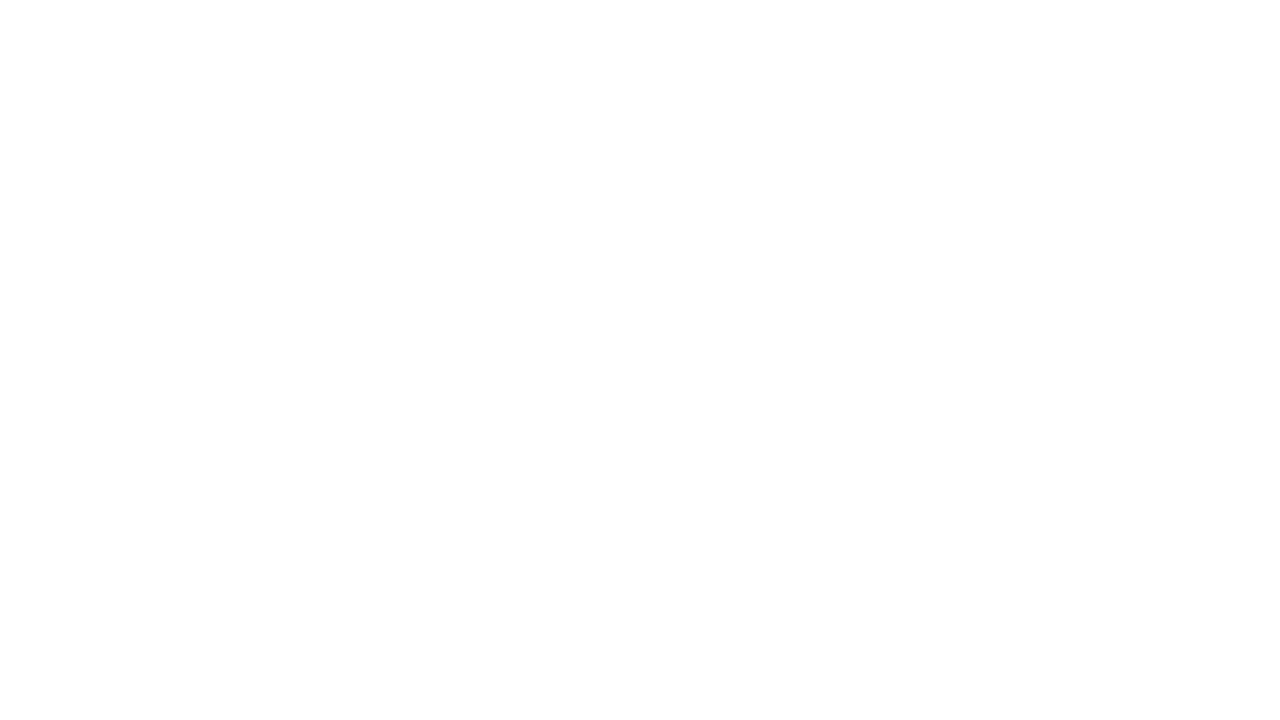

Success message appeared on page
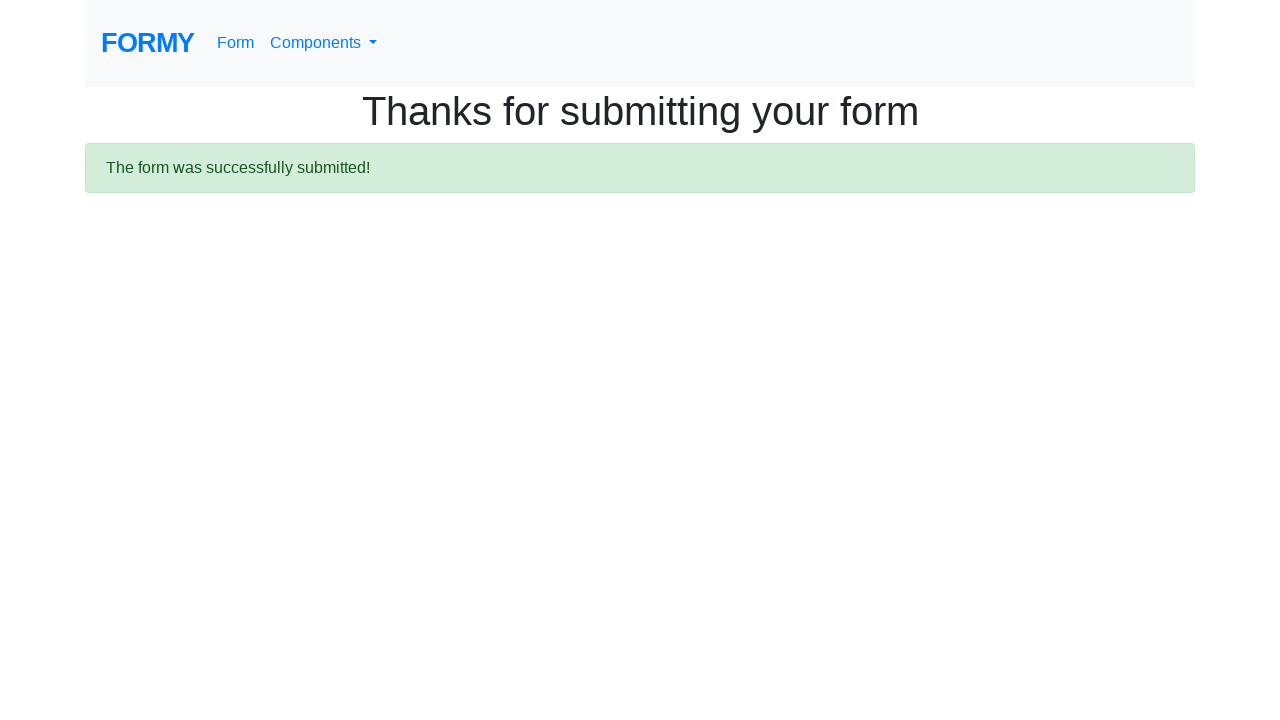

Retrieved success message text
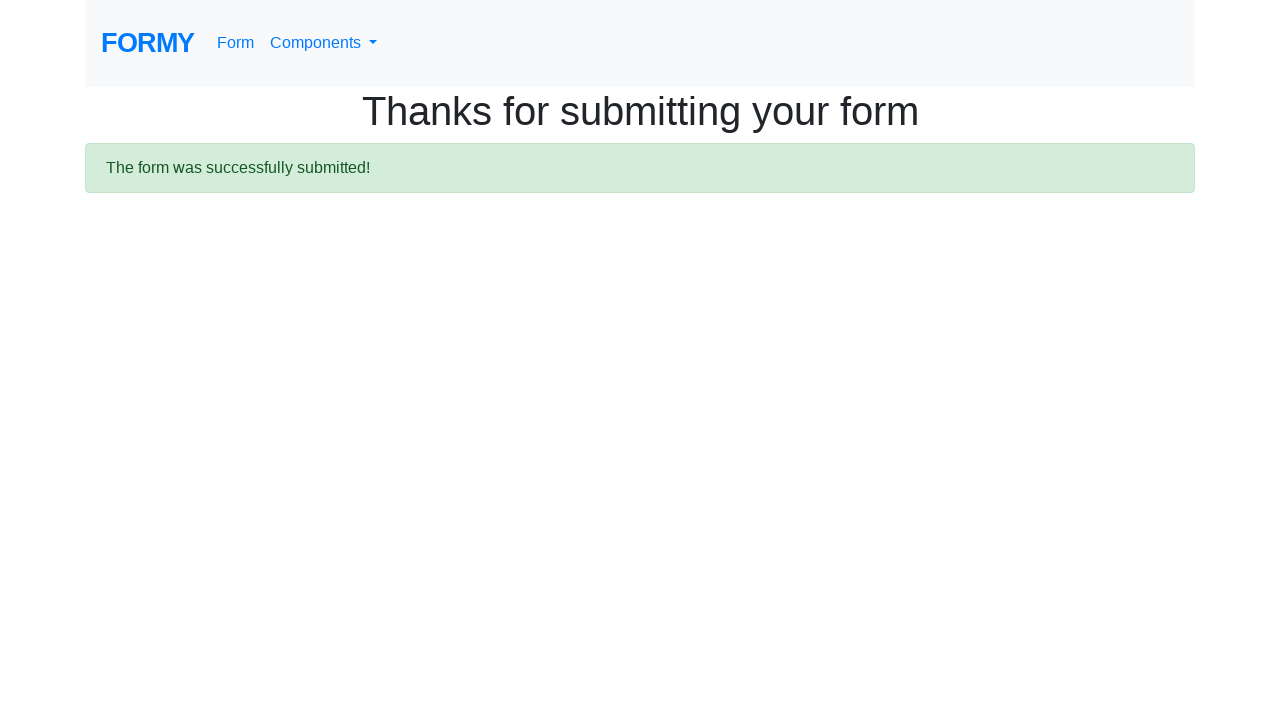

Verified success message contains expected text 'The form was successfully submitted!'
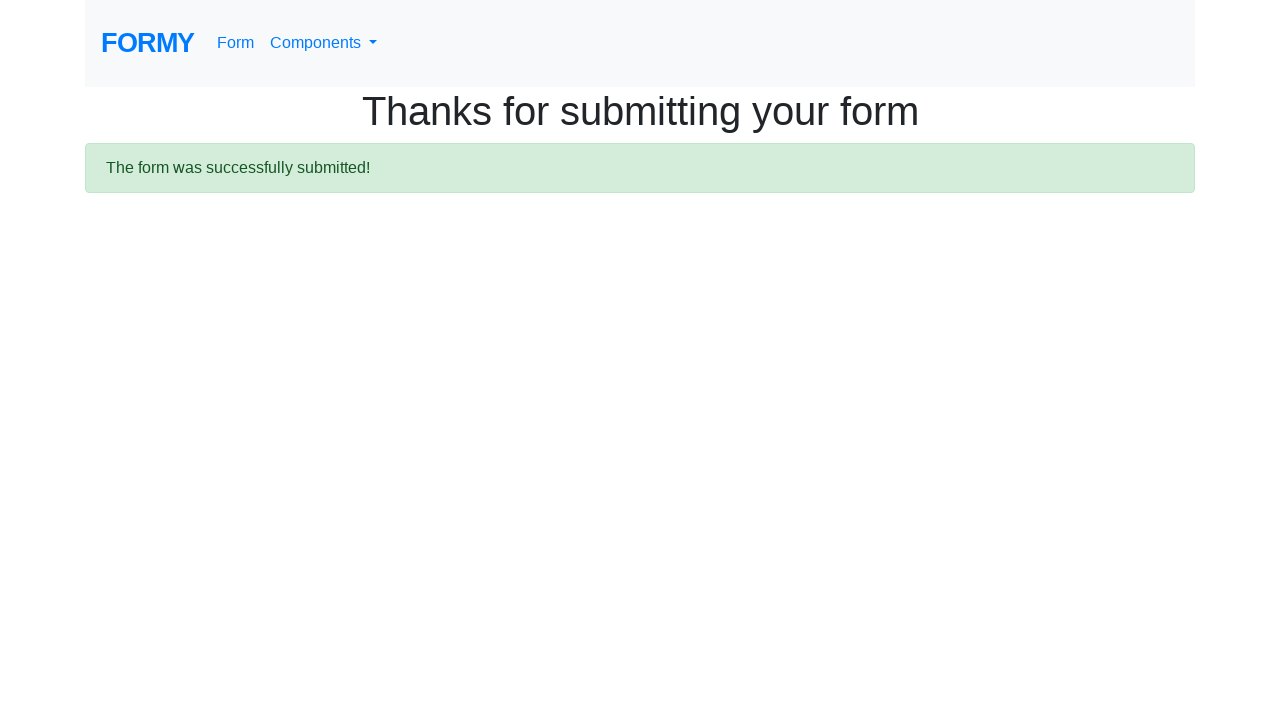

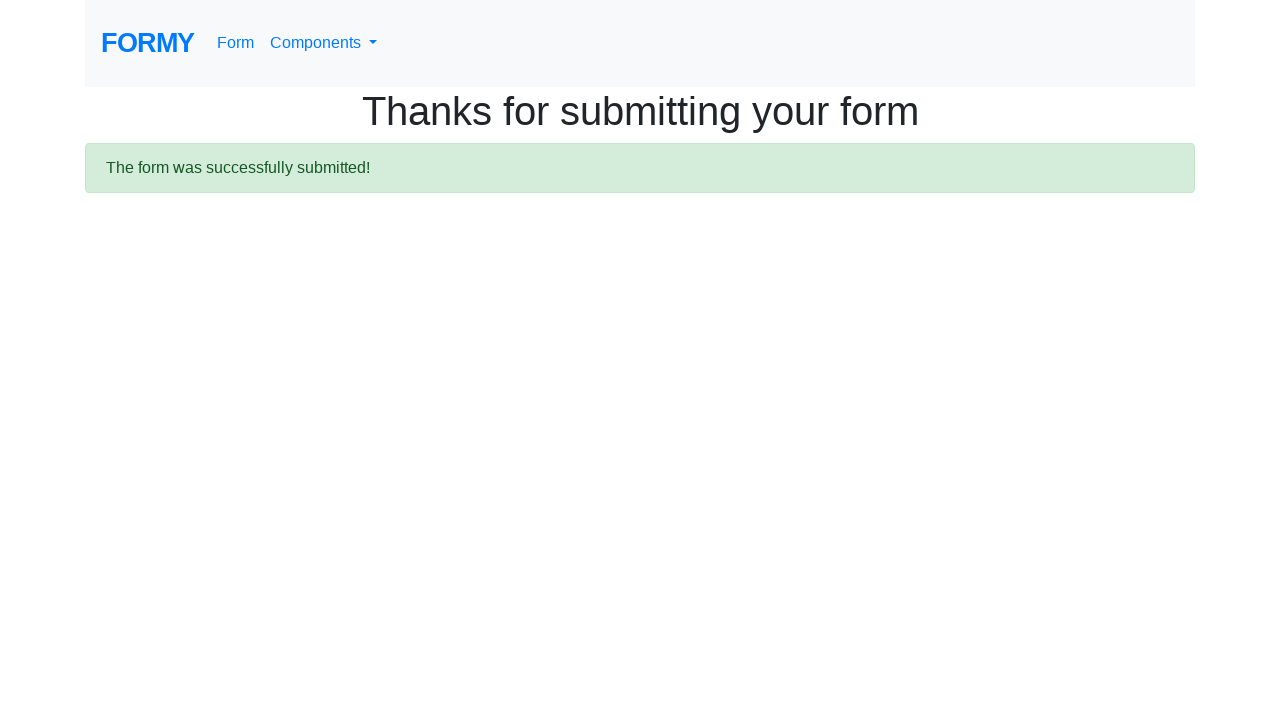